Tests disappearing elements page by navigating to it, refreshing until the Gallery link appears, clicking it, and returning to homepage

Starting URL: https://the-internet.herokuapp.com/

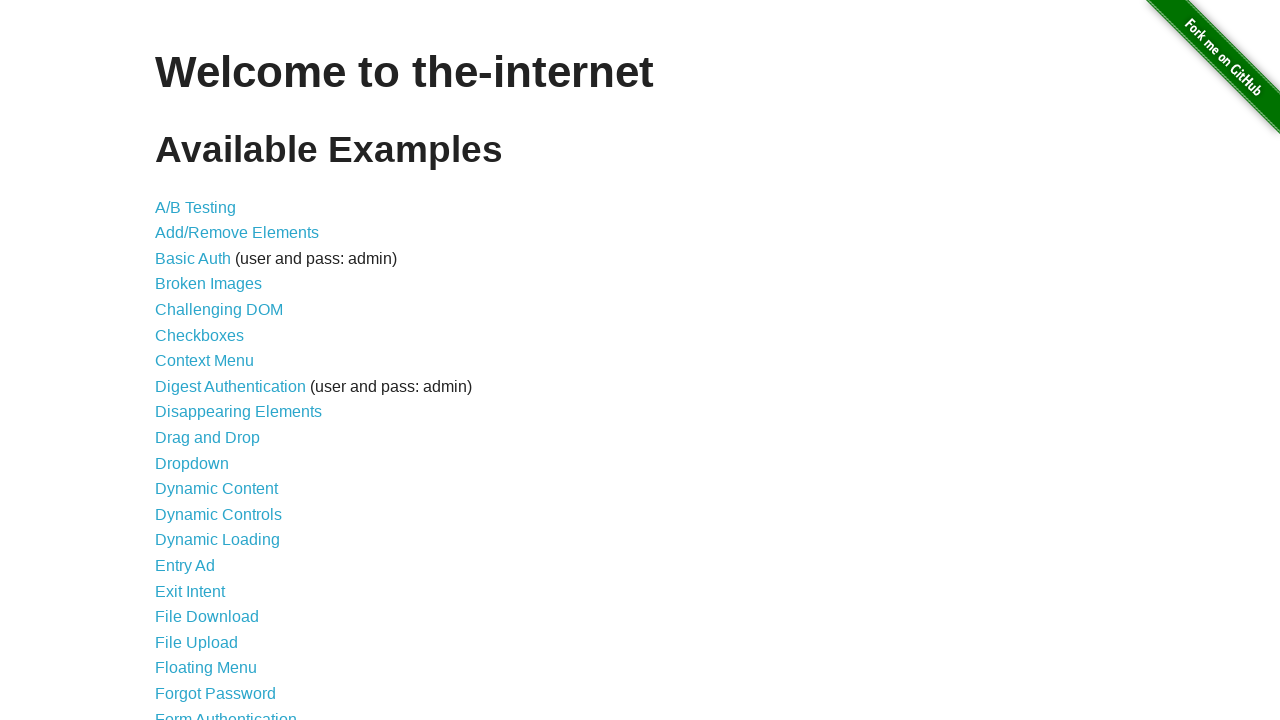

Clicked on Disappearing Elements link at (238, 412) on text=Disappearing Elements
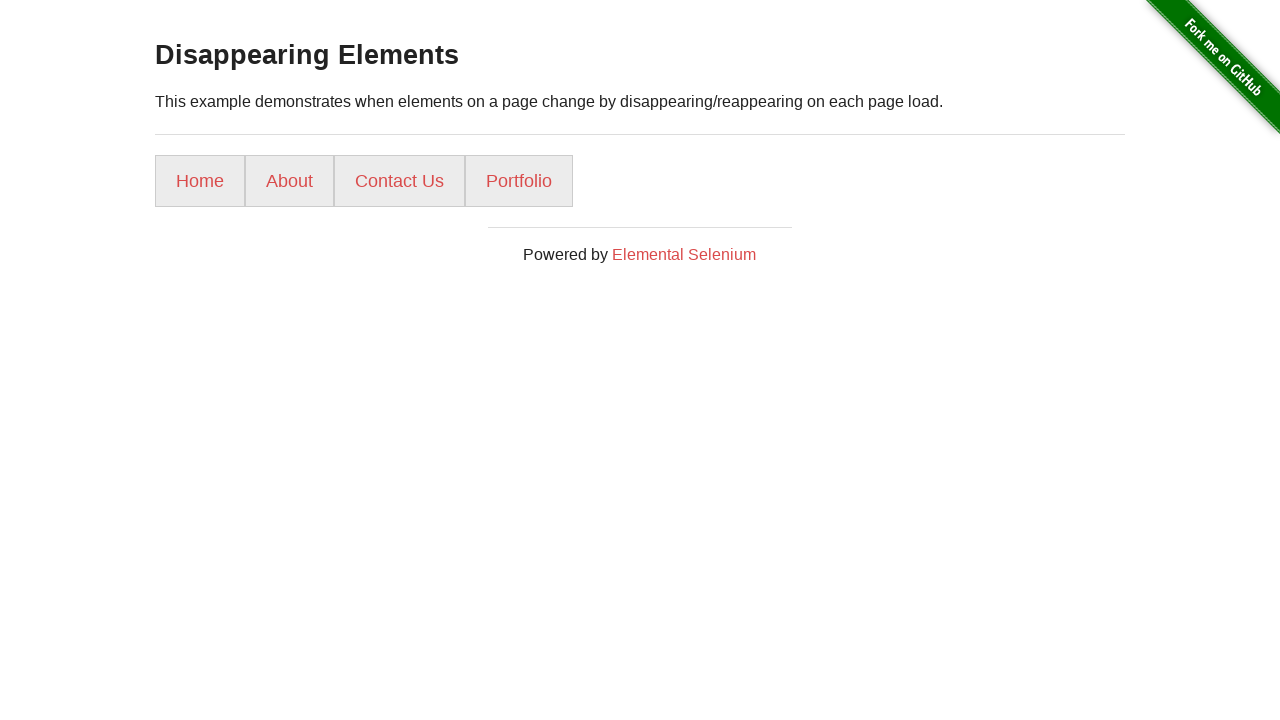

Refreshed page to find Gallery link (attempt 1/10)
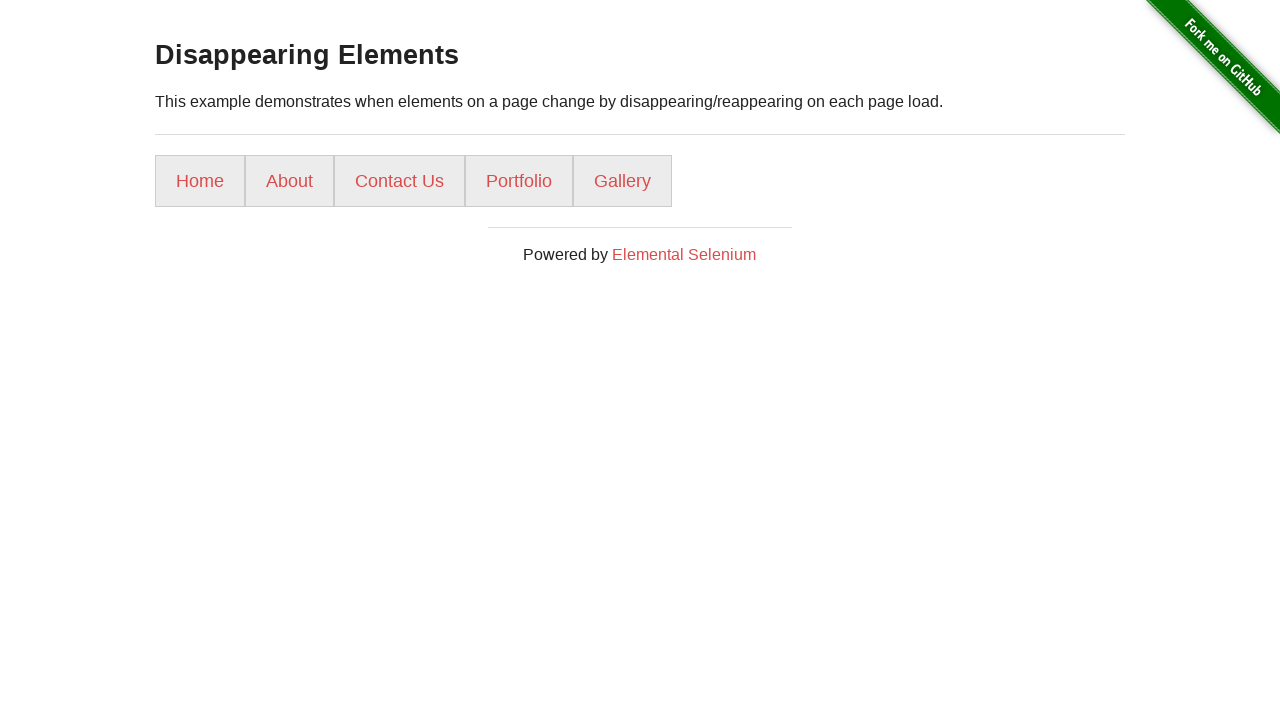

Found and clicked the Gallery link at (622, 181) on text=Gallery
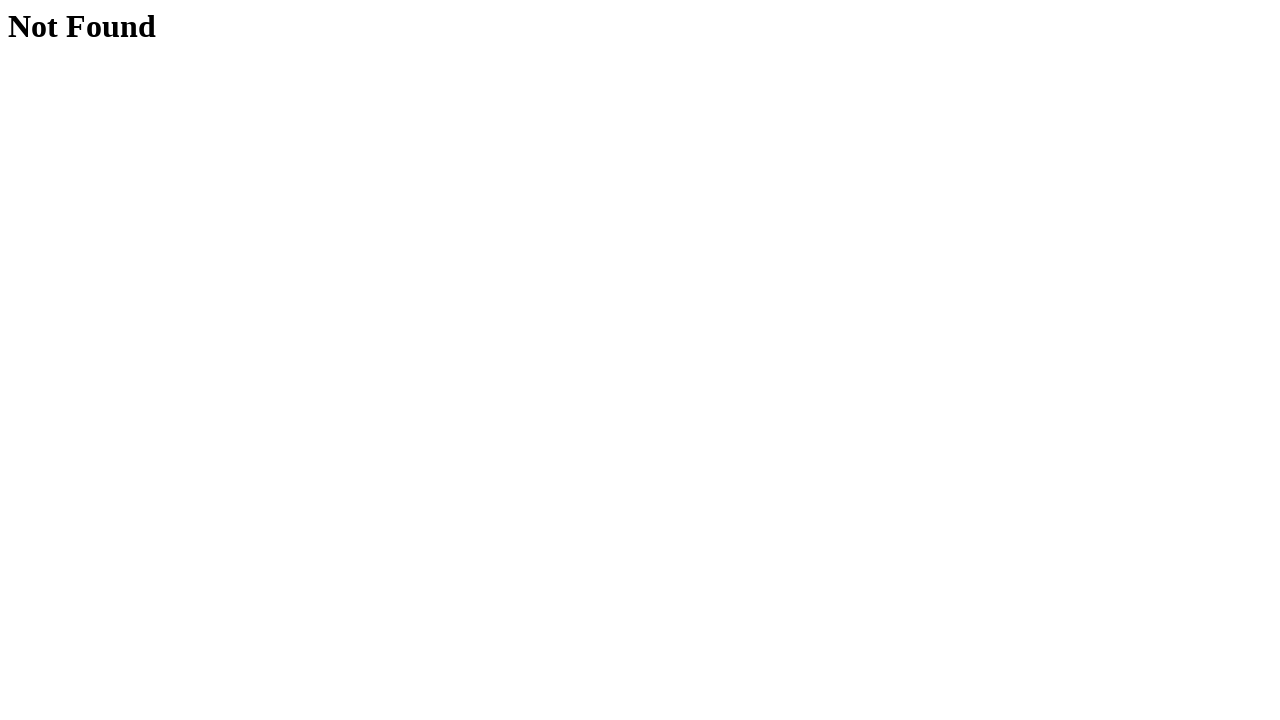

Navigated back to homepage
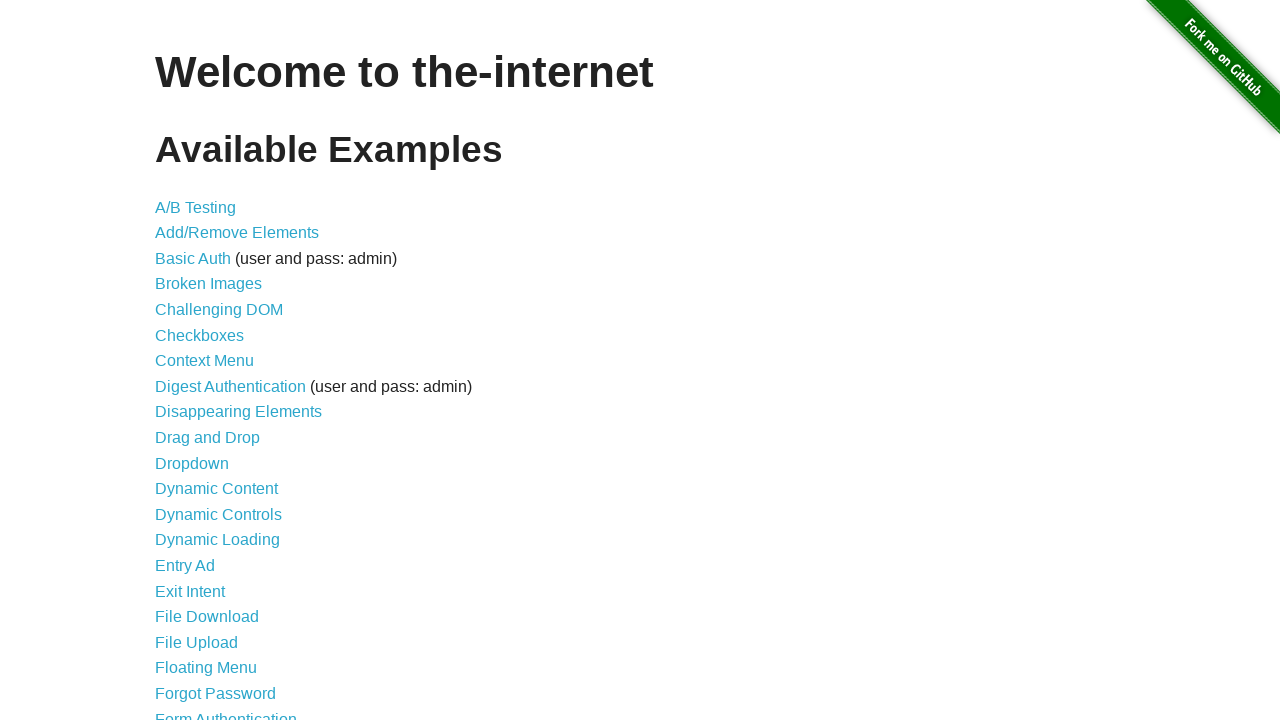

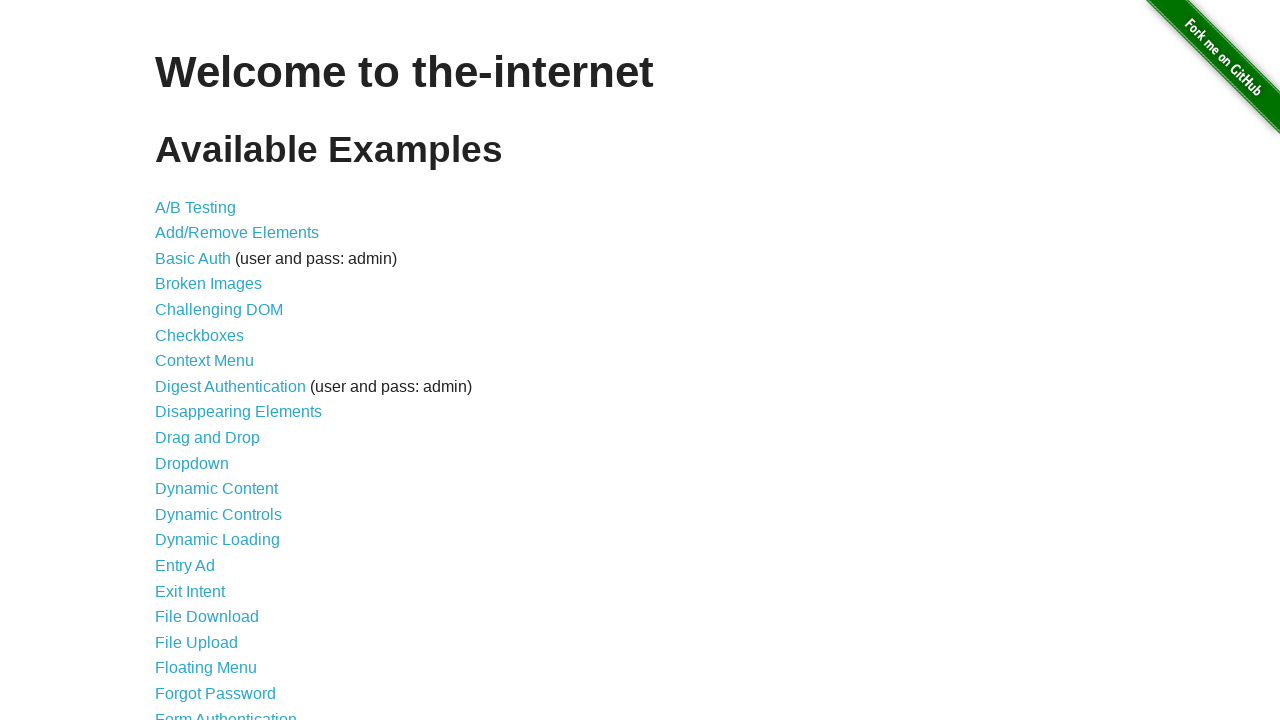